Tests clicking the information alert button and verifying the alert text displays "You clicked a button"

Starting URL: https://demoqa.com/alerts

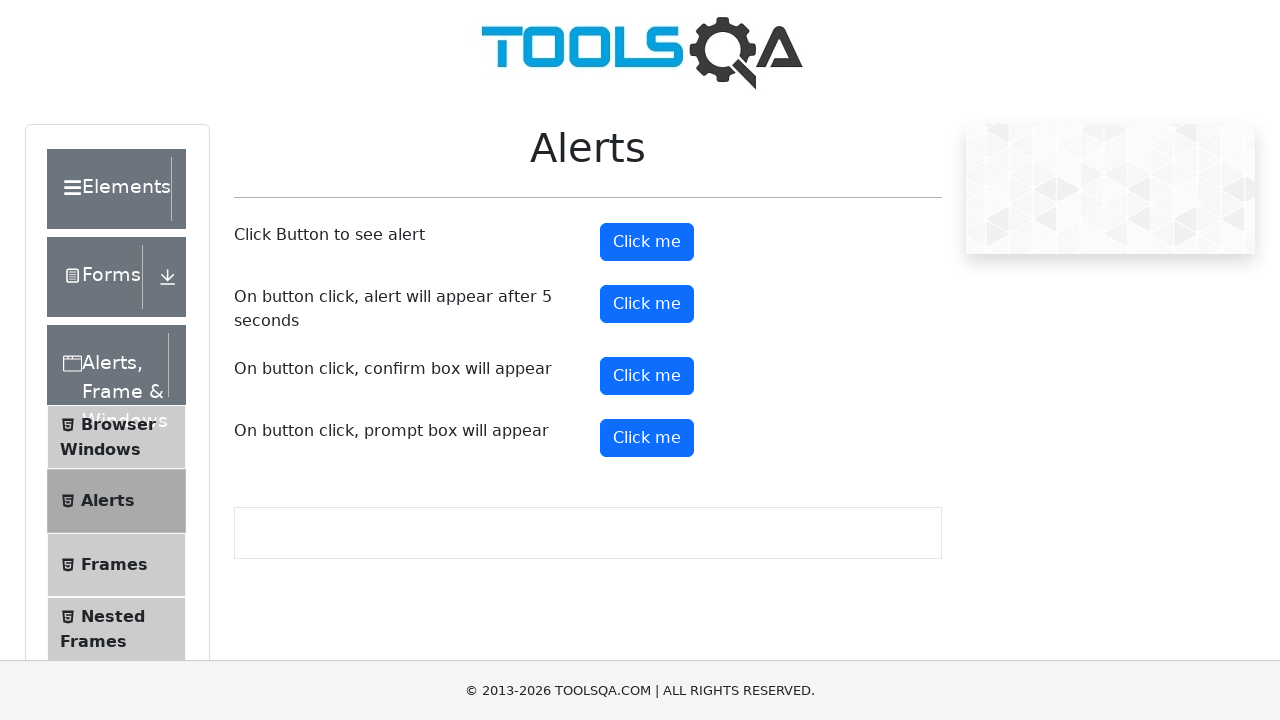

Clicked the information alert button at (647, 242) on #alertButton
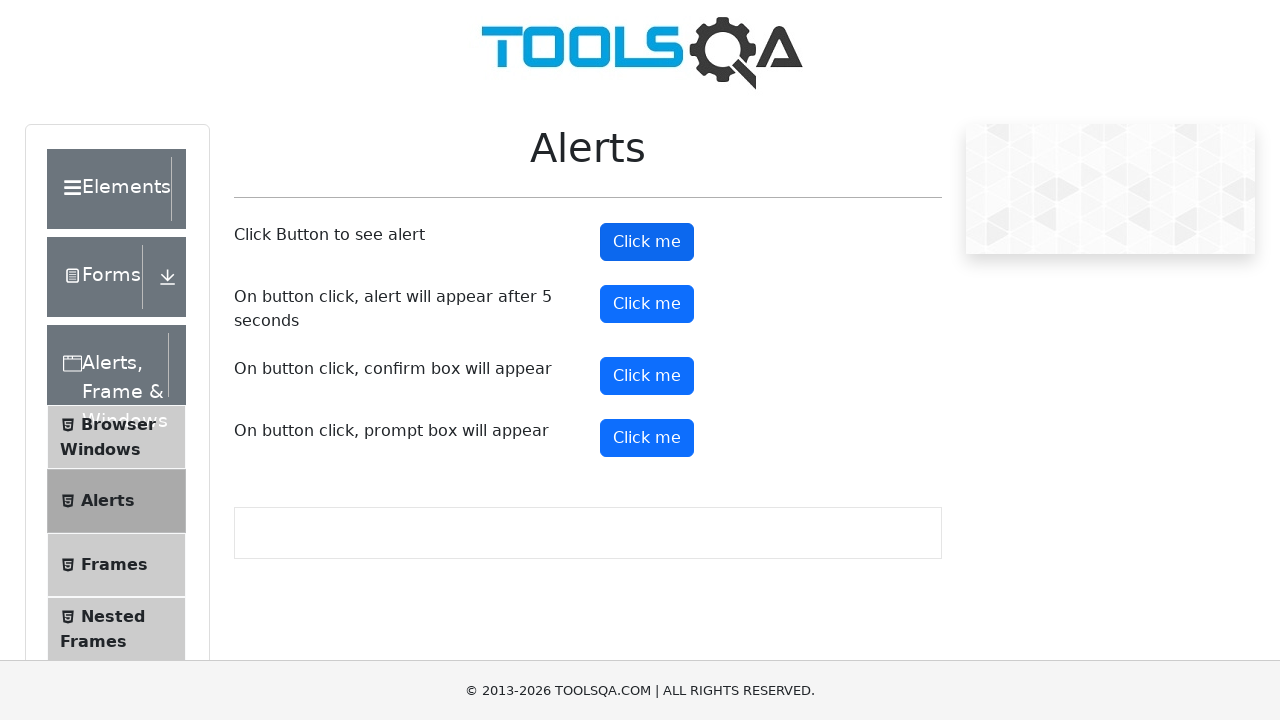

Set up dialog handler to accept alerts
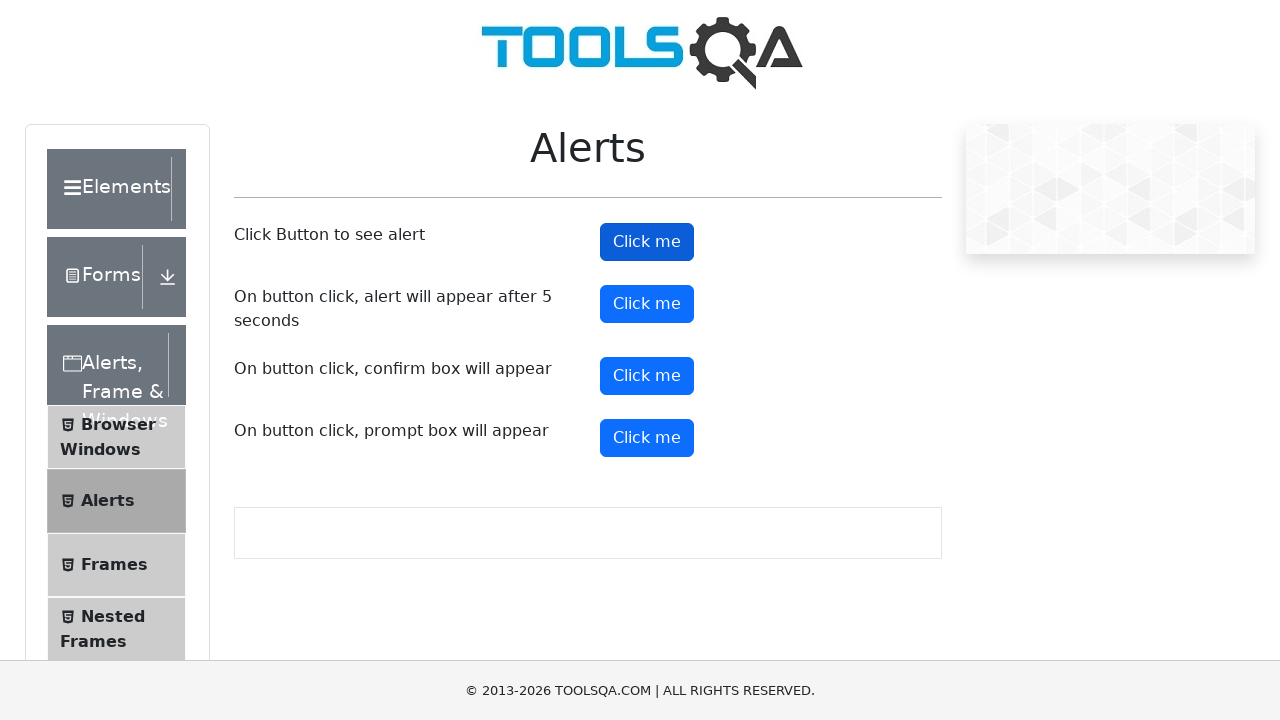

Clicked the information alert button again with handler in place at (647, 242) on #alertButton
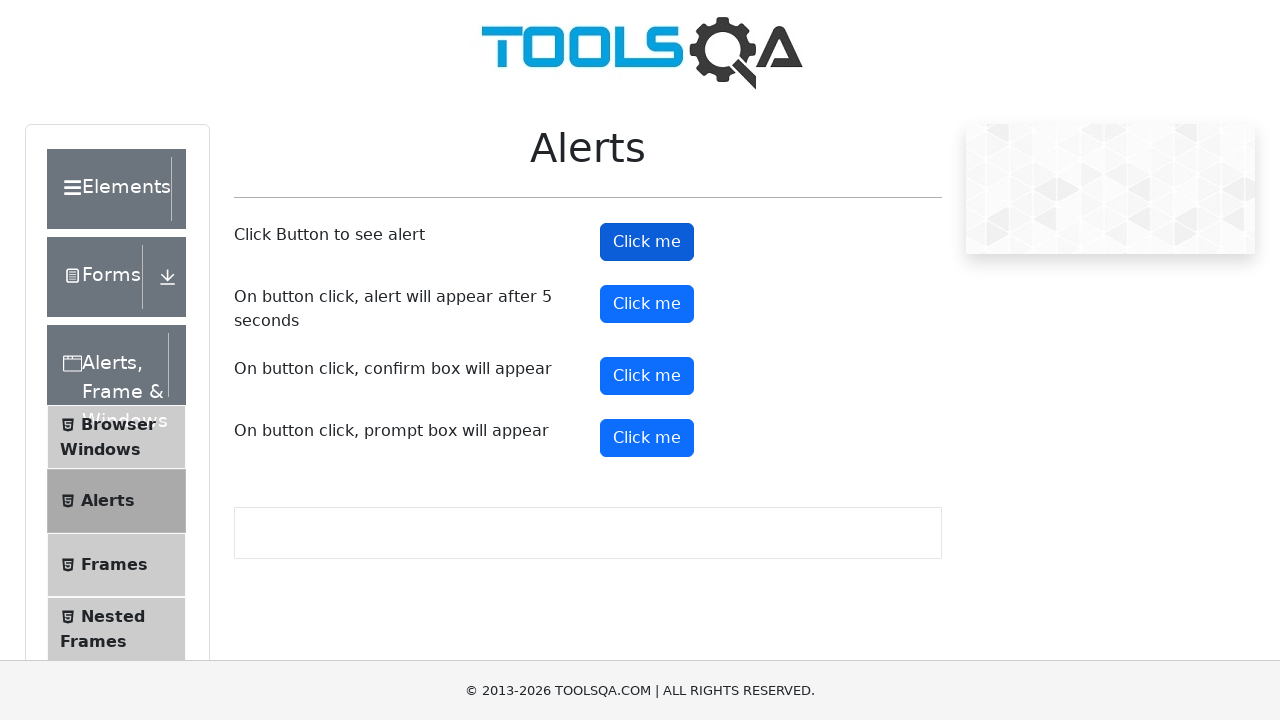

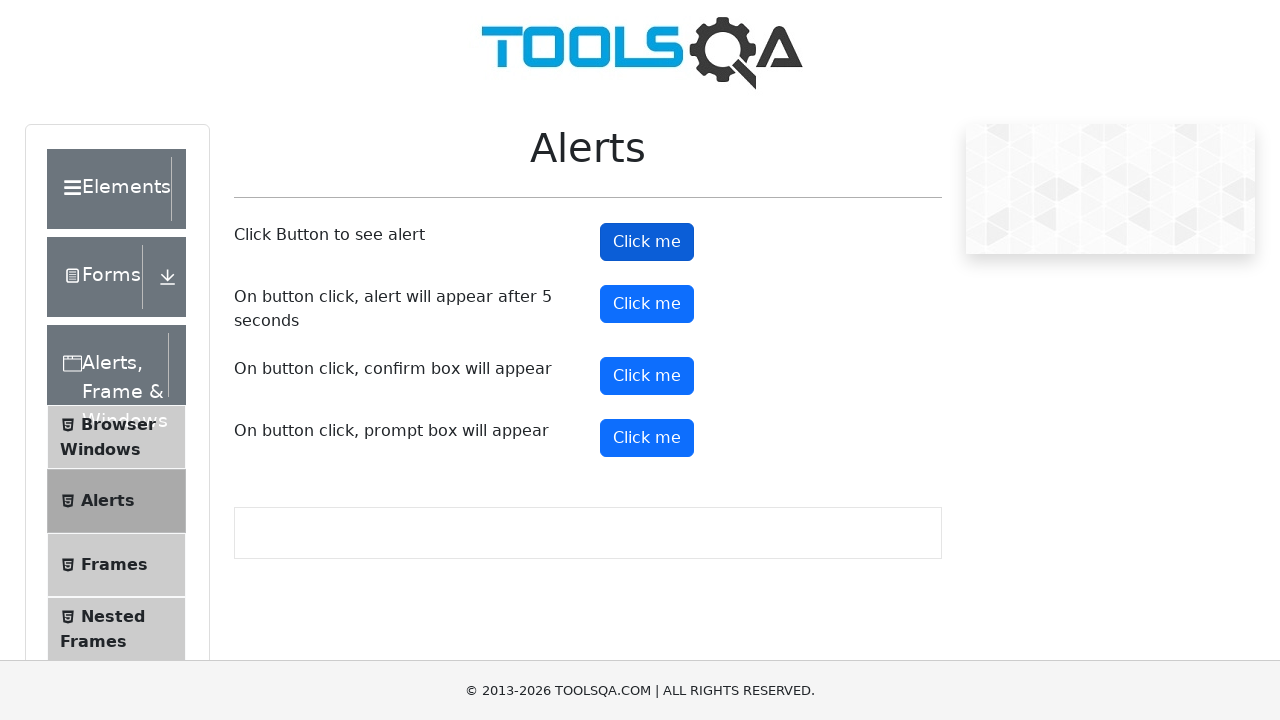